Tests the search functionality on an ebook information site by entering a search query "QA" and clicking the search button

Starting URL: http://it-ebooks.info/

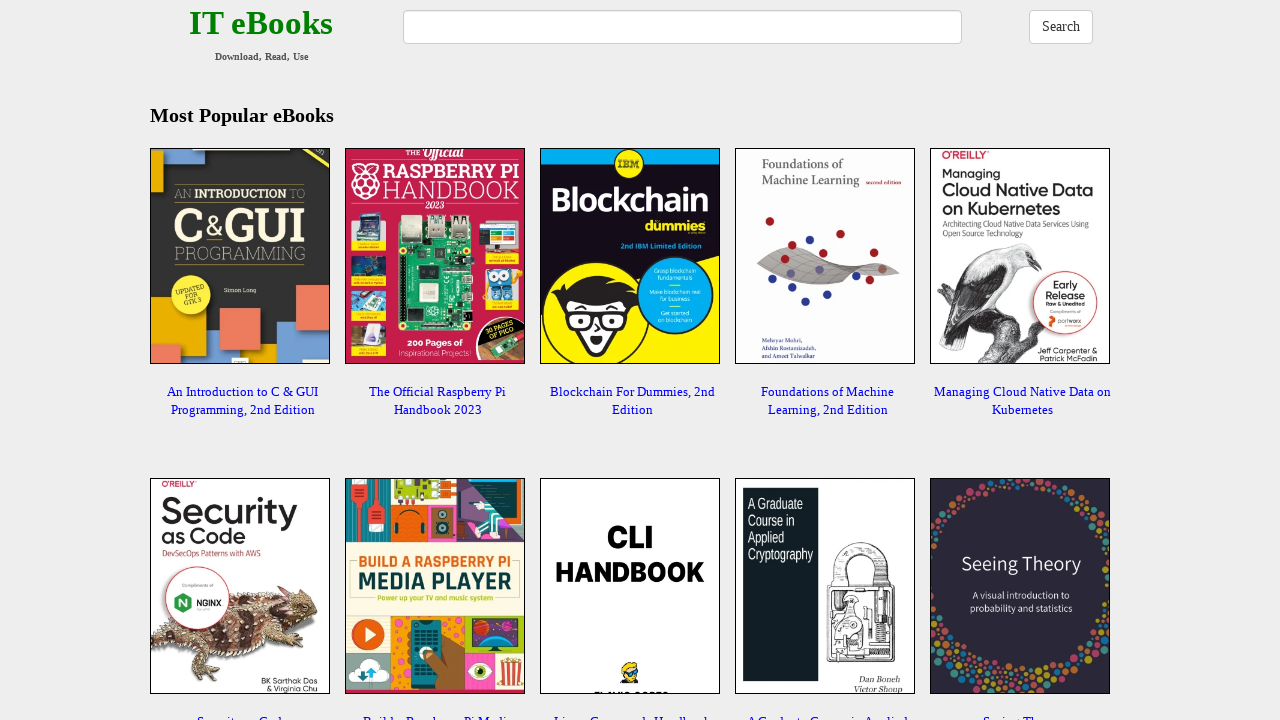

Entered search query 'QA' in the search field on #q
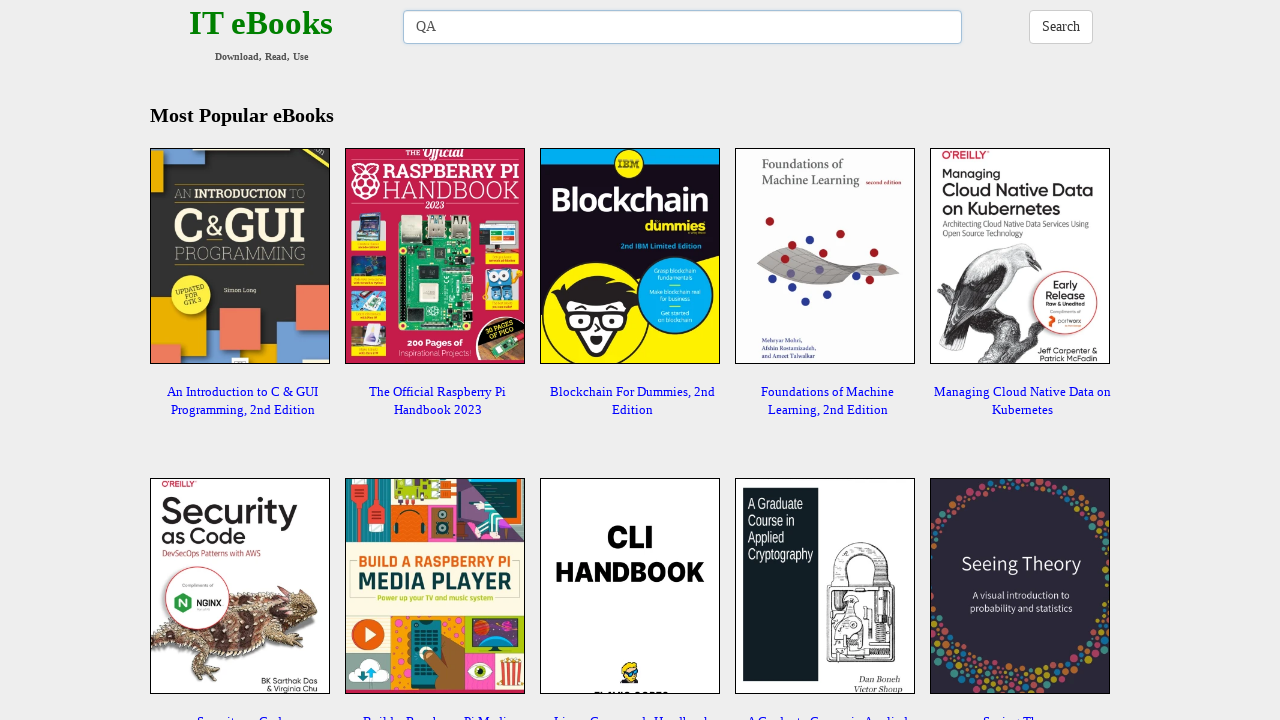

Clicked the search button to initiate search at (825, 256) on xpath=/html/body/div[2]/div[4]/div/a/img
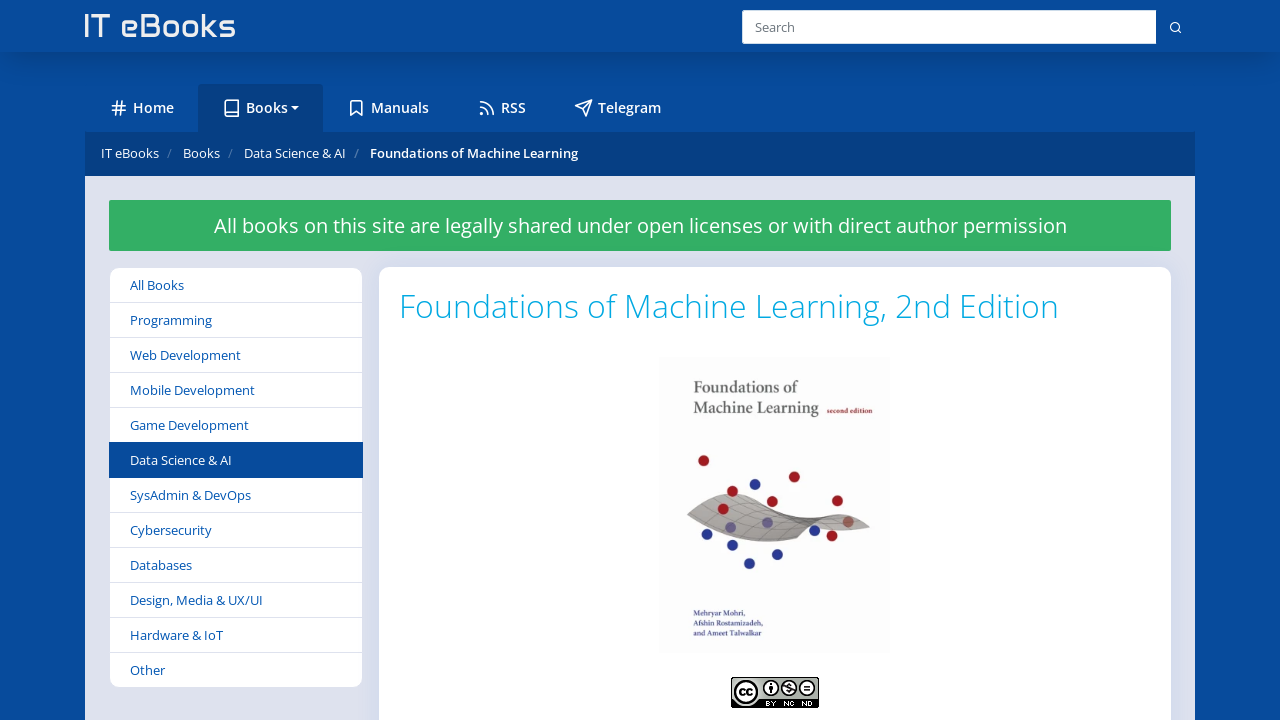

Search results loaded successfully
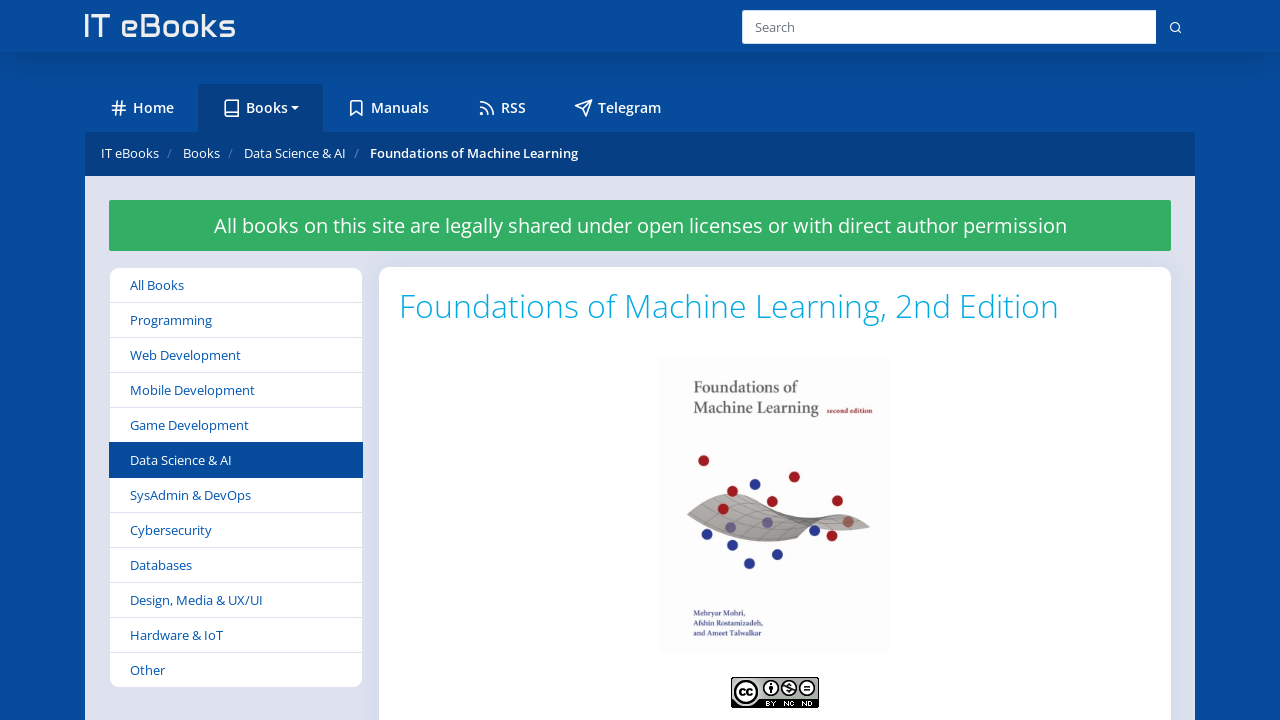

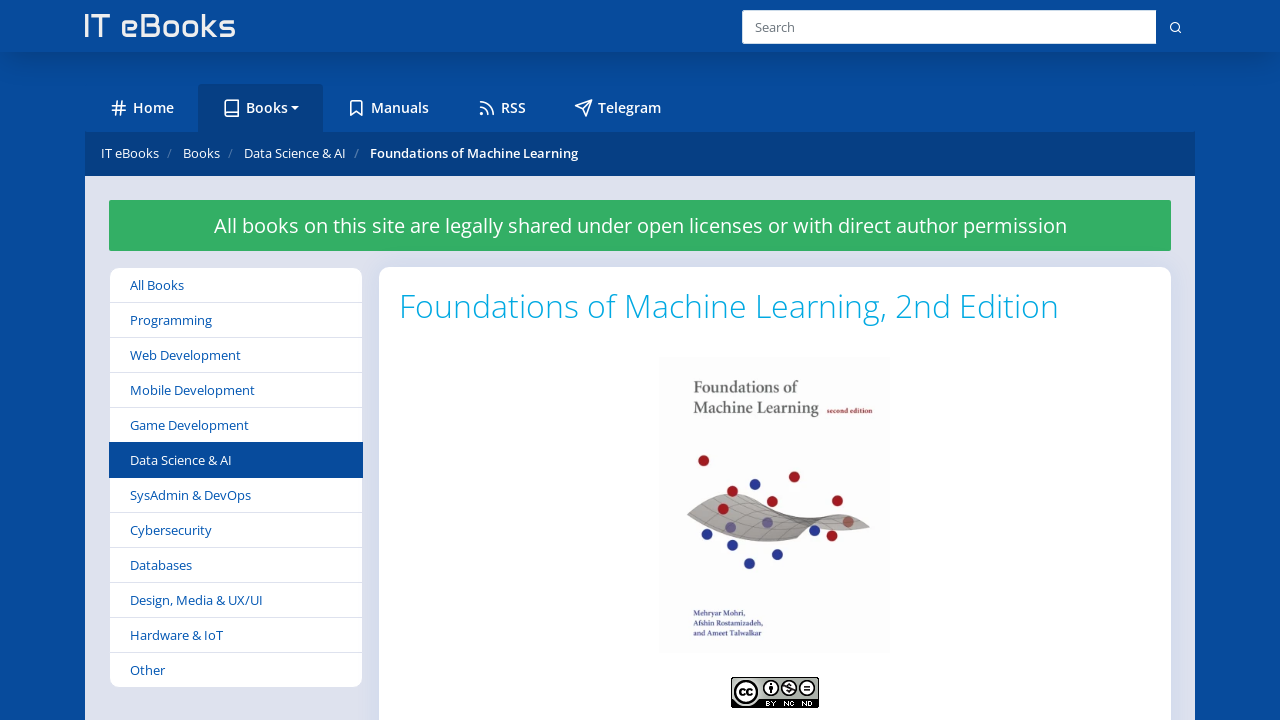